Tests an e-commerce flow by searching for products containing "ber", adding all matching items to cart, proceeding to checkout, applying a promo code, and verifying the discount is applied correctly.

Starting URL: https://rahulshettyacademy.com/seleniumPractise/#/

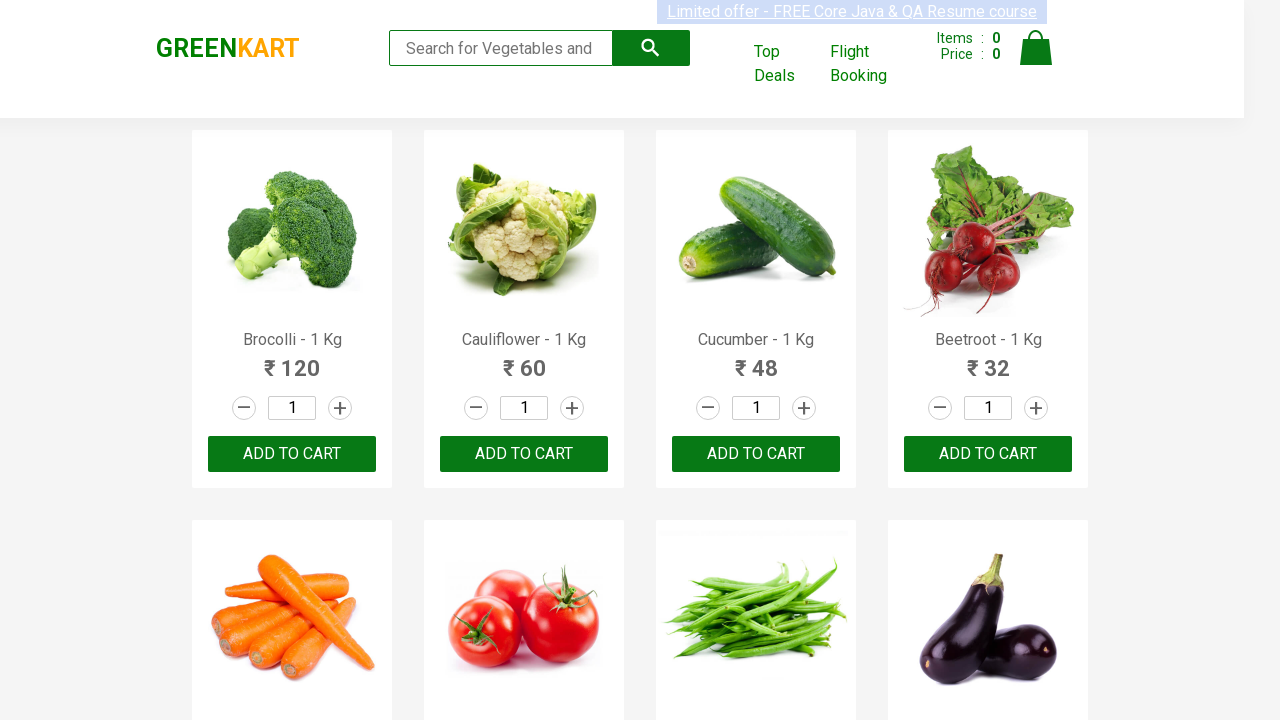

Filled search field with 'ber' to find products on input.search-keyword
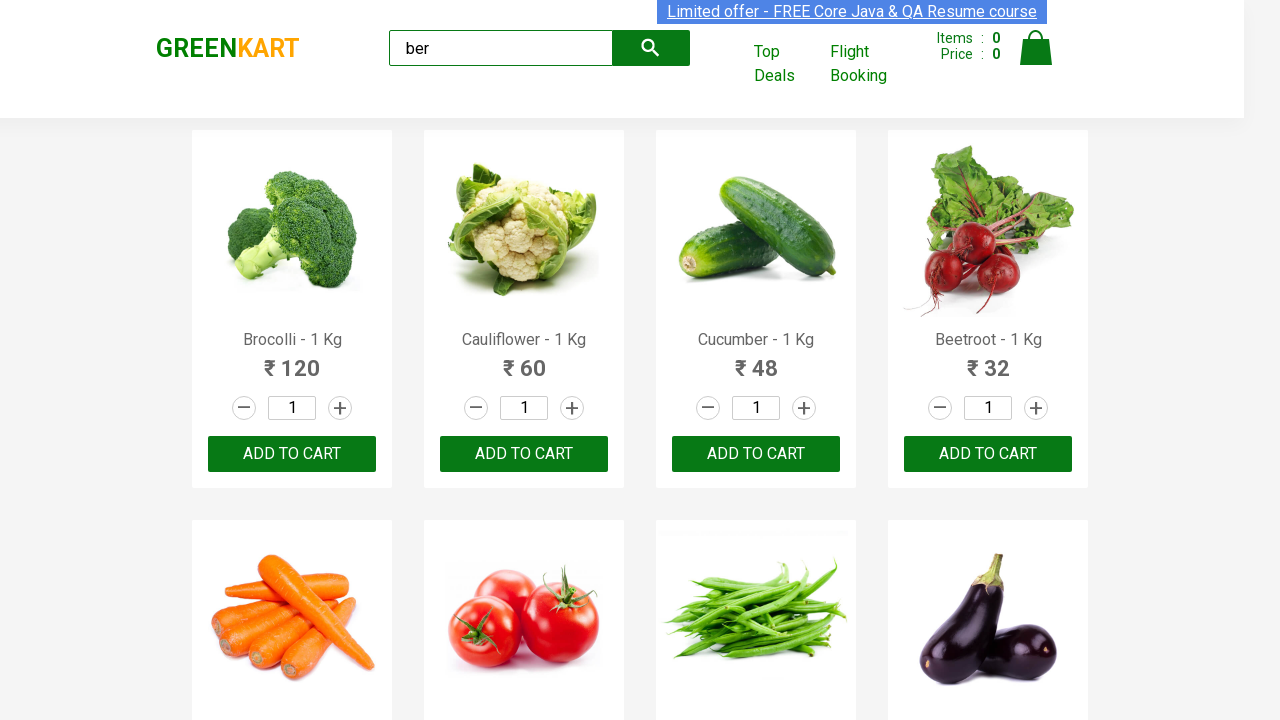

Waited for search results to load
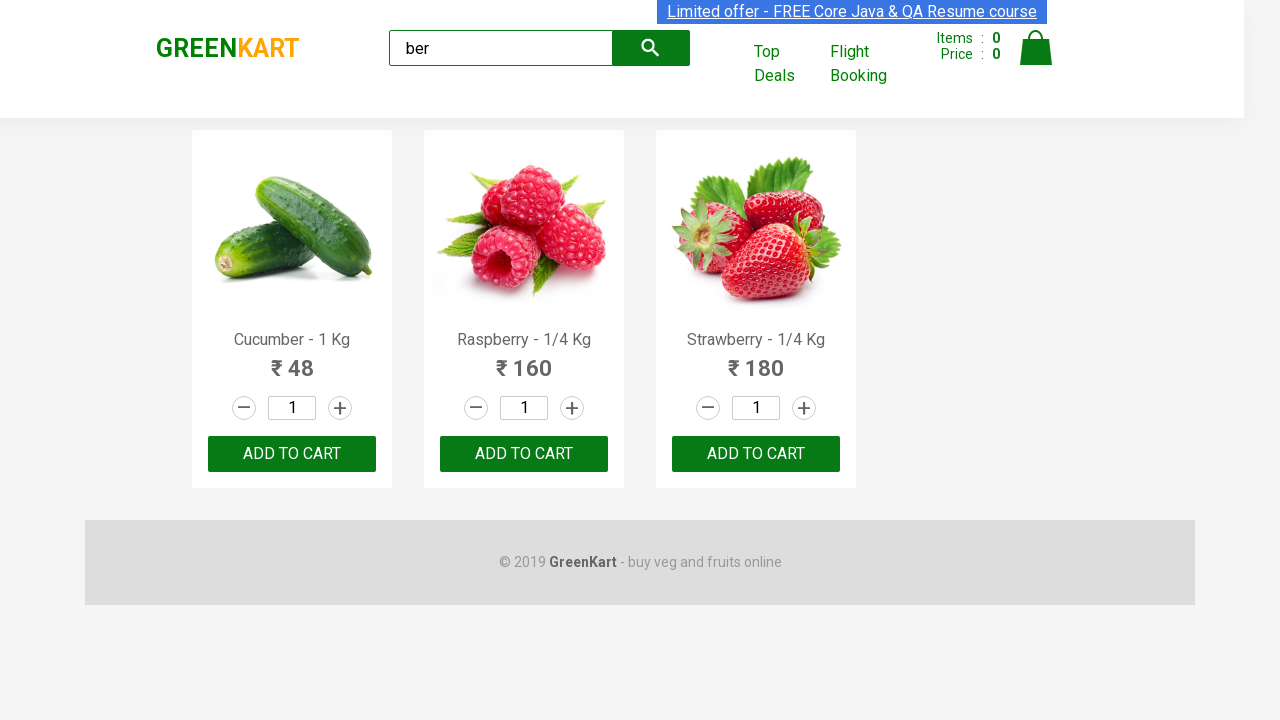

Clicked 'Add to cart' button for a matching product at (292, 454) on xpath=//div[@class='product-action']/button >> nth=0
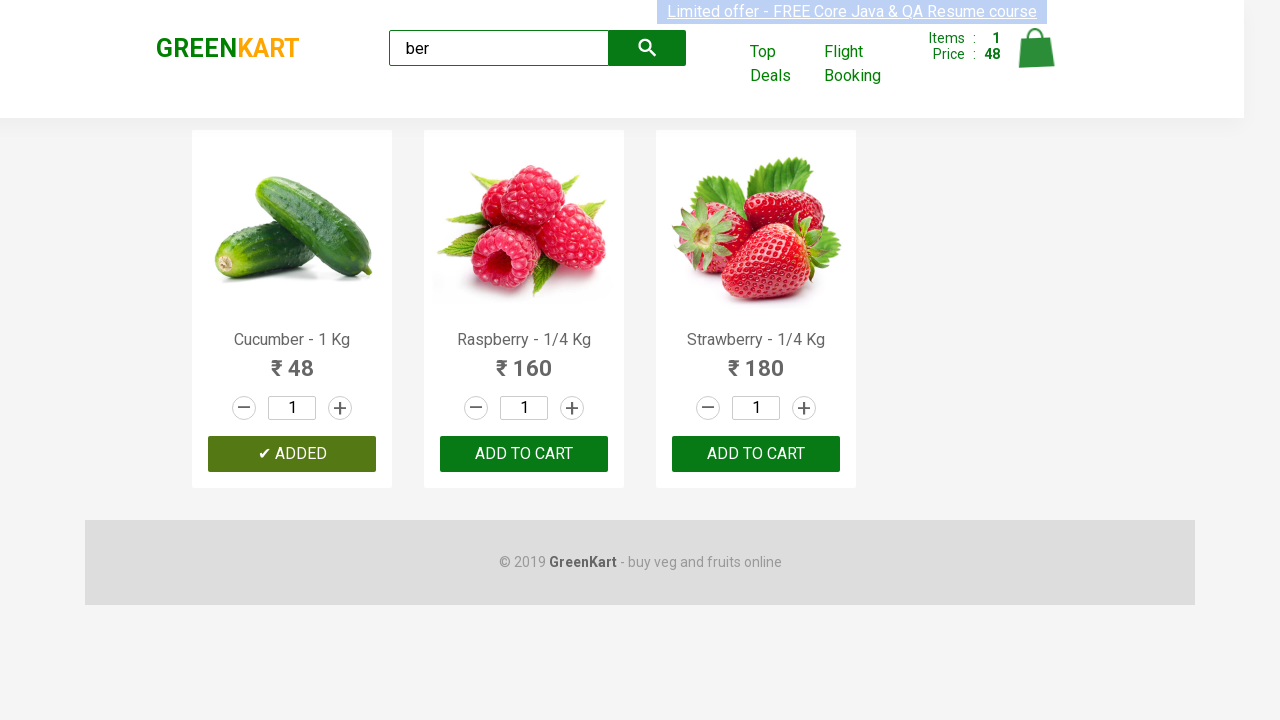

Clicked 'Add to cart' button for a matching product at (524, 454) on xpath=//div[@class='product-action']/button >> nth=1
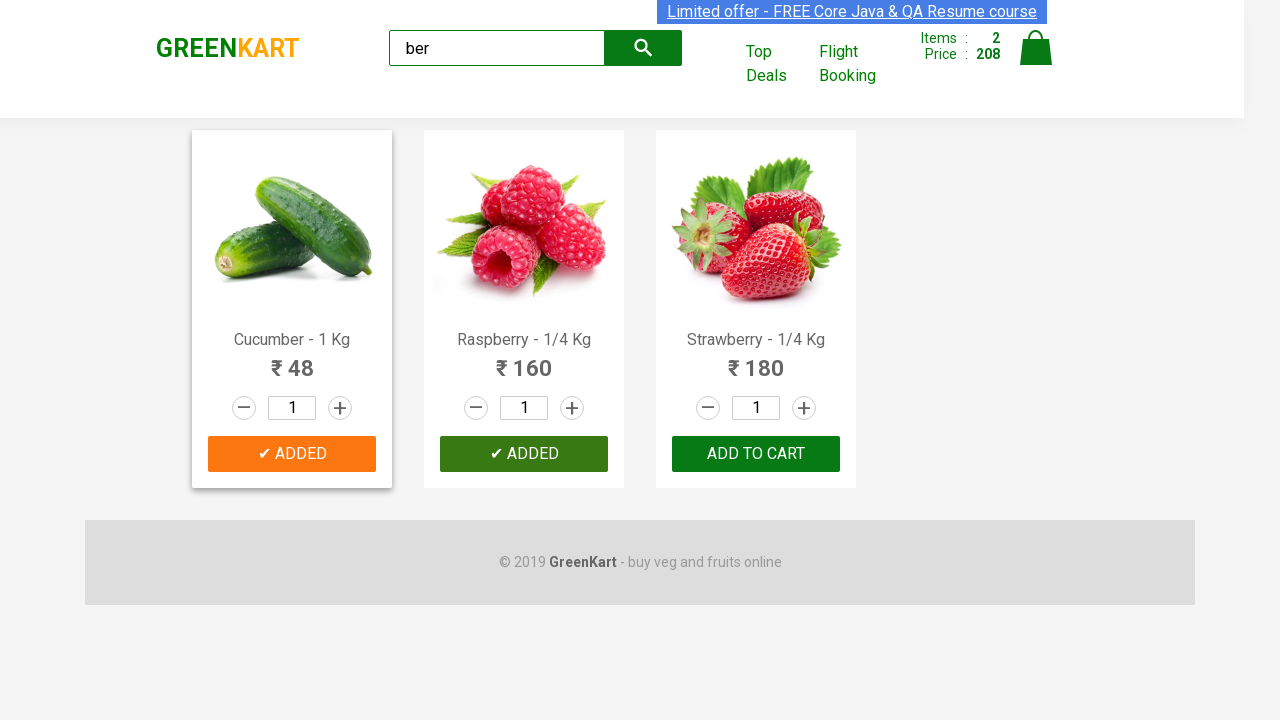

Clicked 'Add to cart' button for a matching product at (756, 454) on xpath=//div[@class='product-action']/button >> nth=2
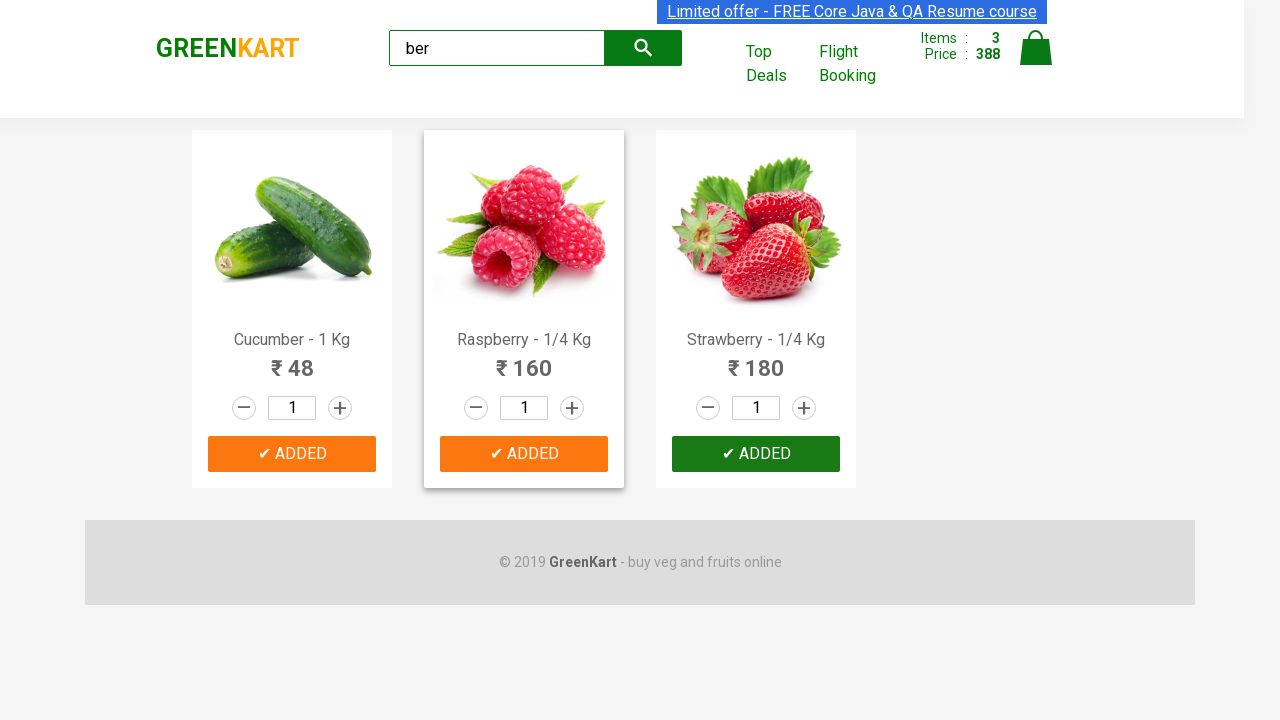

Clicked cart icon to view cart at (1036, 48) on xpath=//img[@alt='Cart']
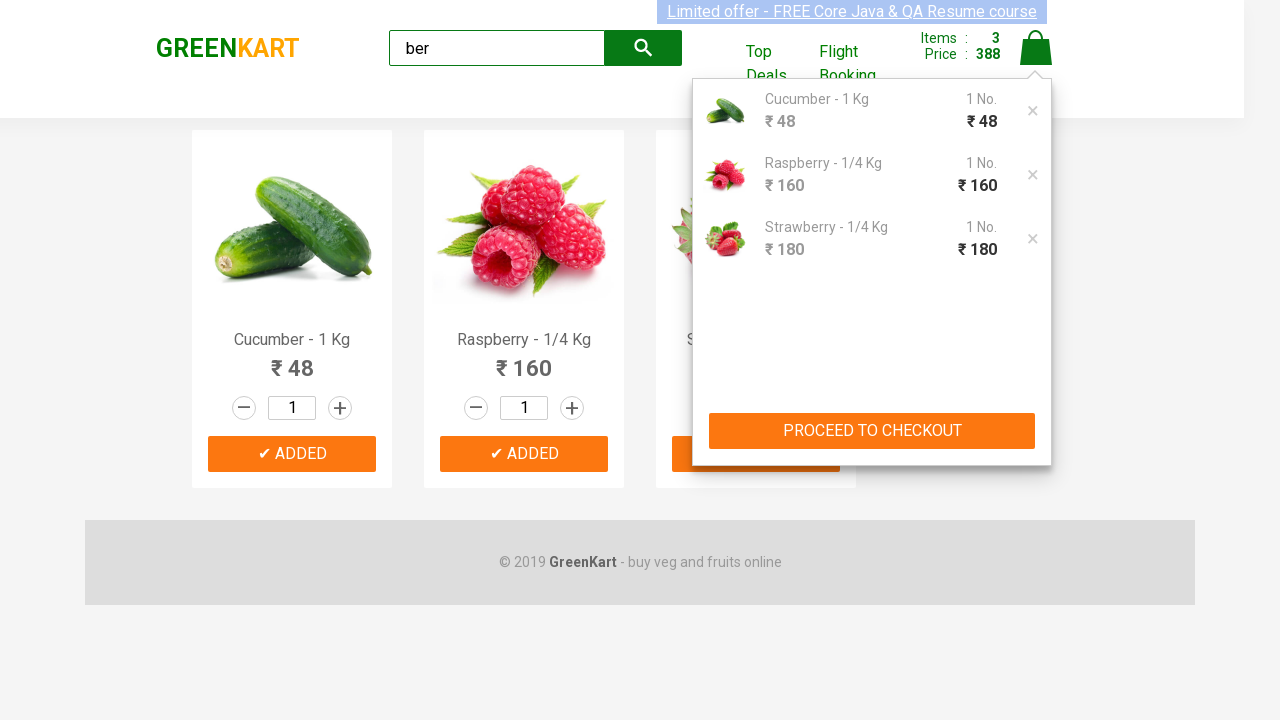

Clicked 'PROCEED TO CHECKOUT' button at (872, 431) on xpath=//button[text()='PROCEED TO CHECKOUT']
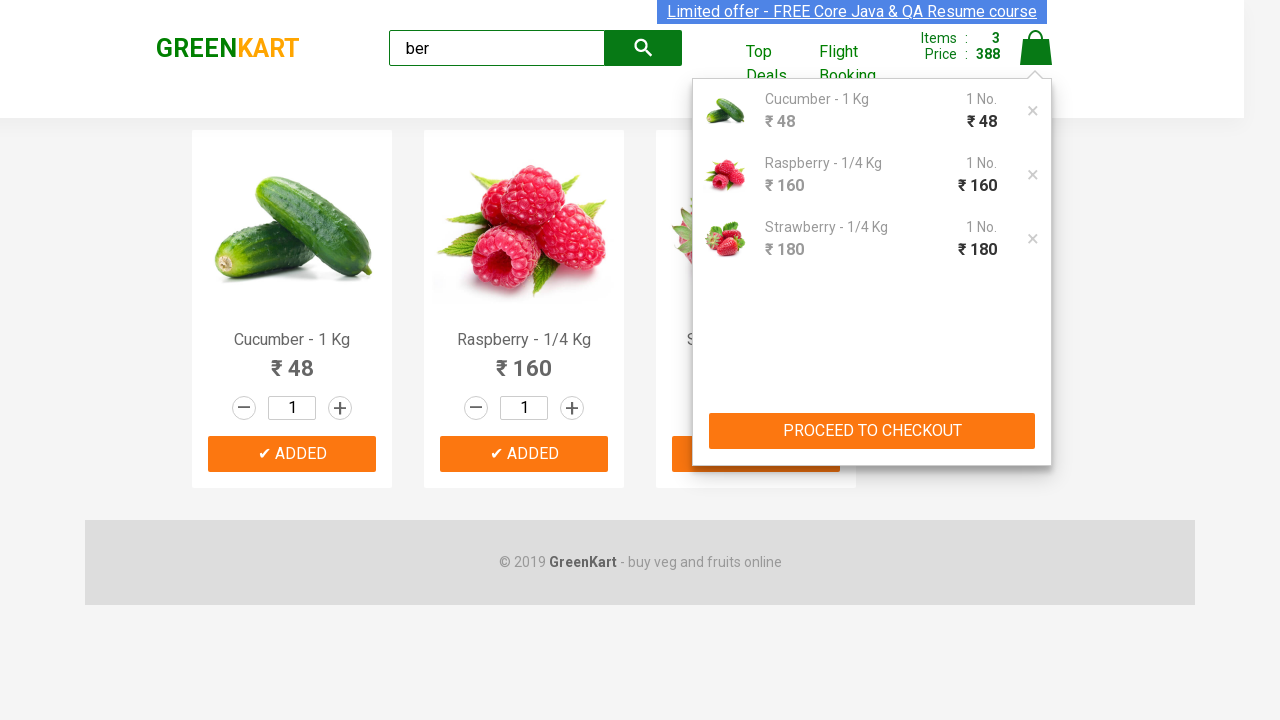

Promo code input field appeared
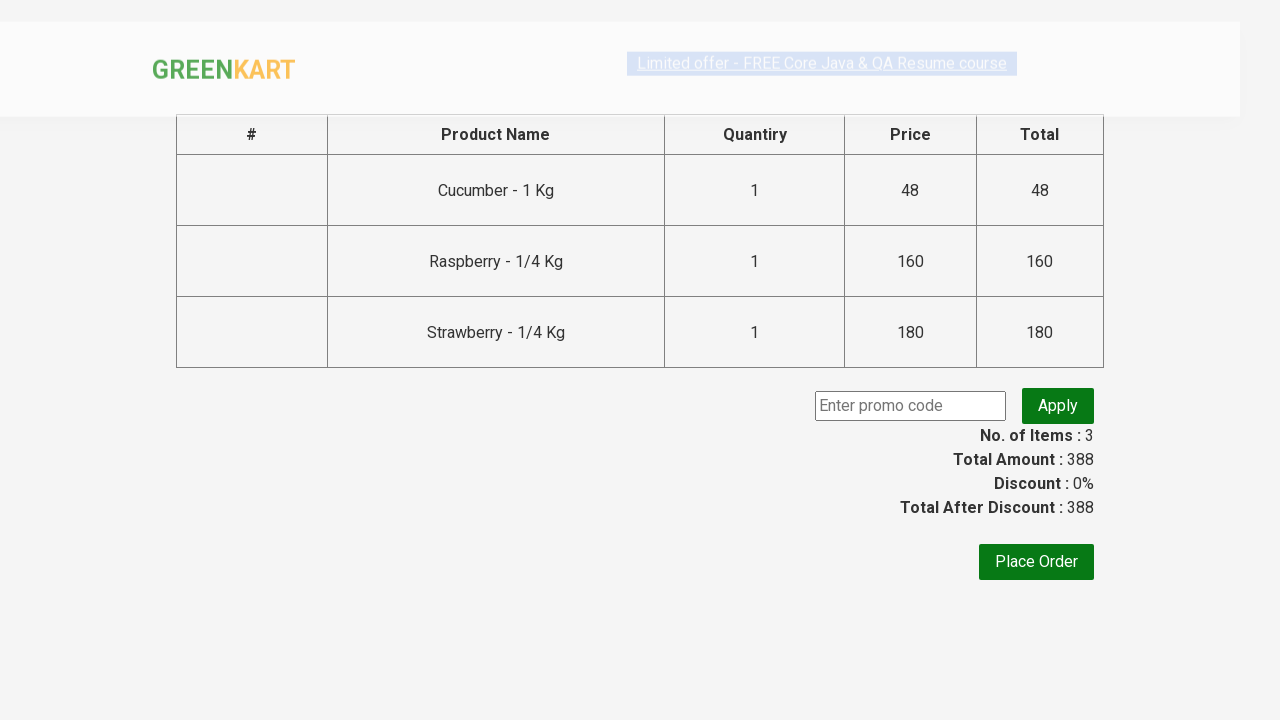

Entered promo code 'rahulshettyacademy' on .promoCode
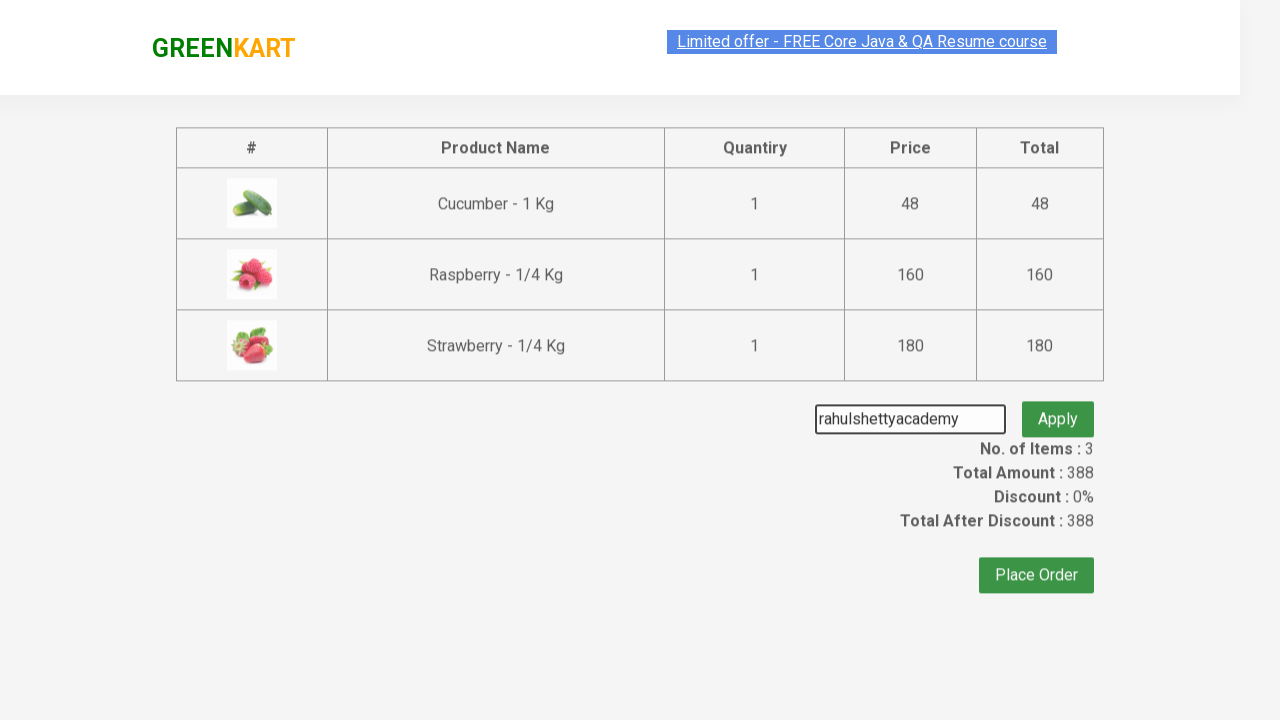

Clicked button to apply promo code at (1058, 406) on .promoBtn
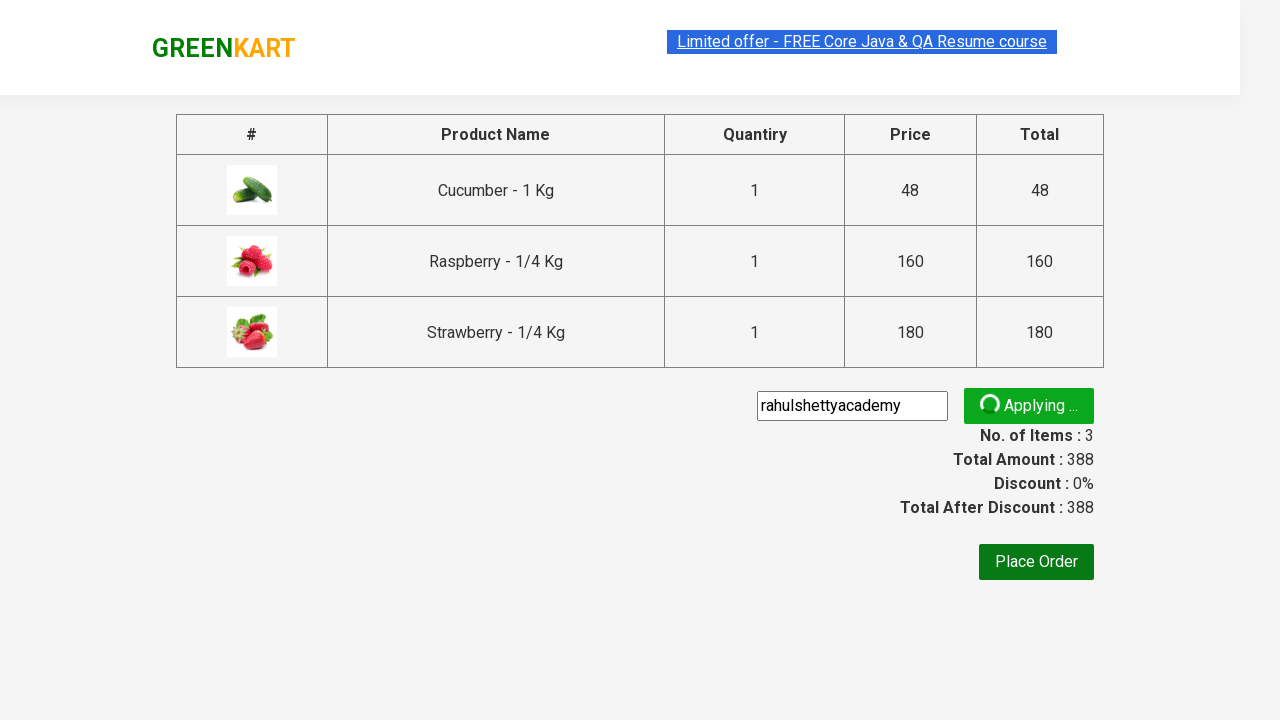

Promo discount confirmed and displayed
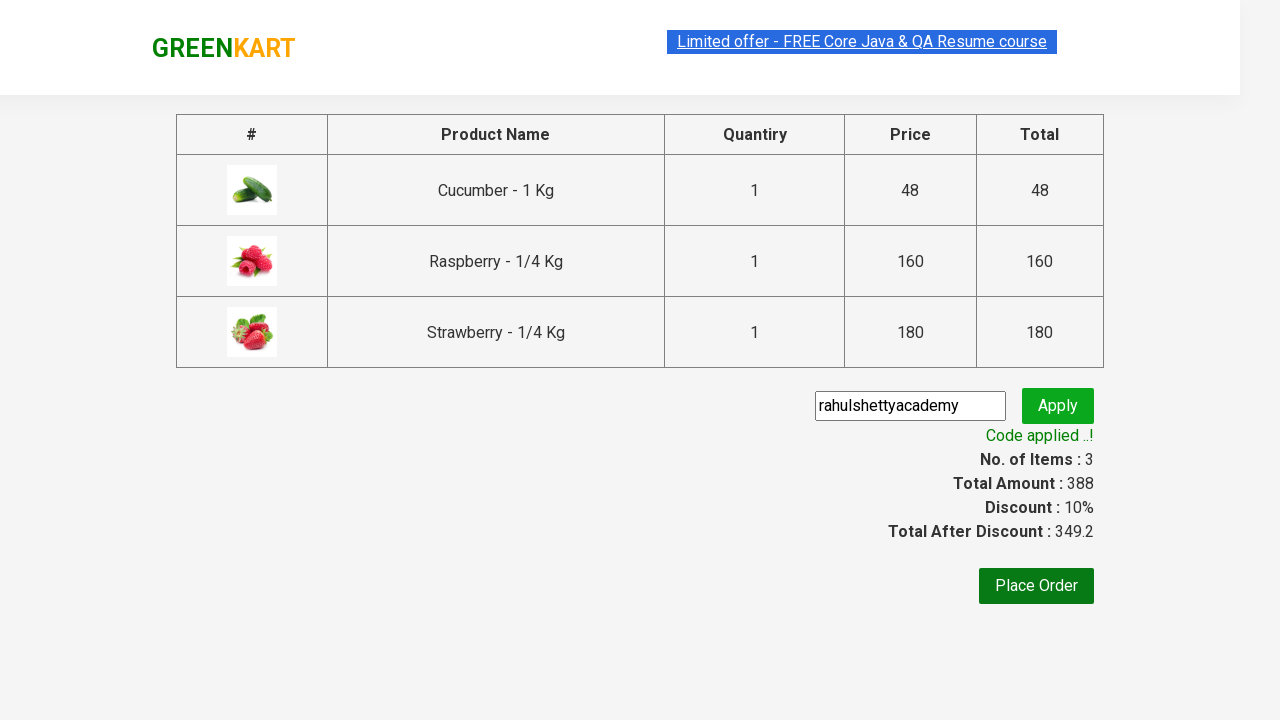

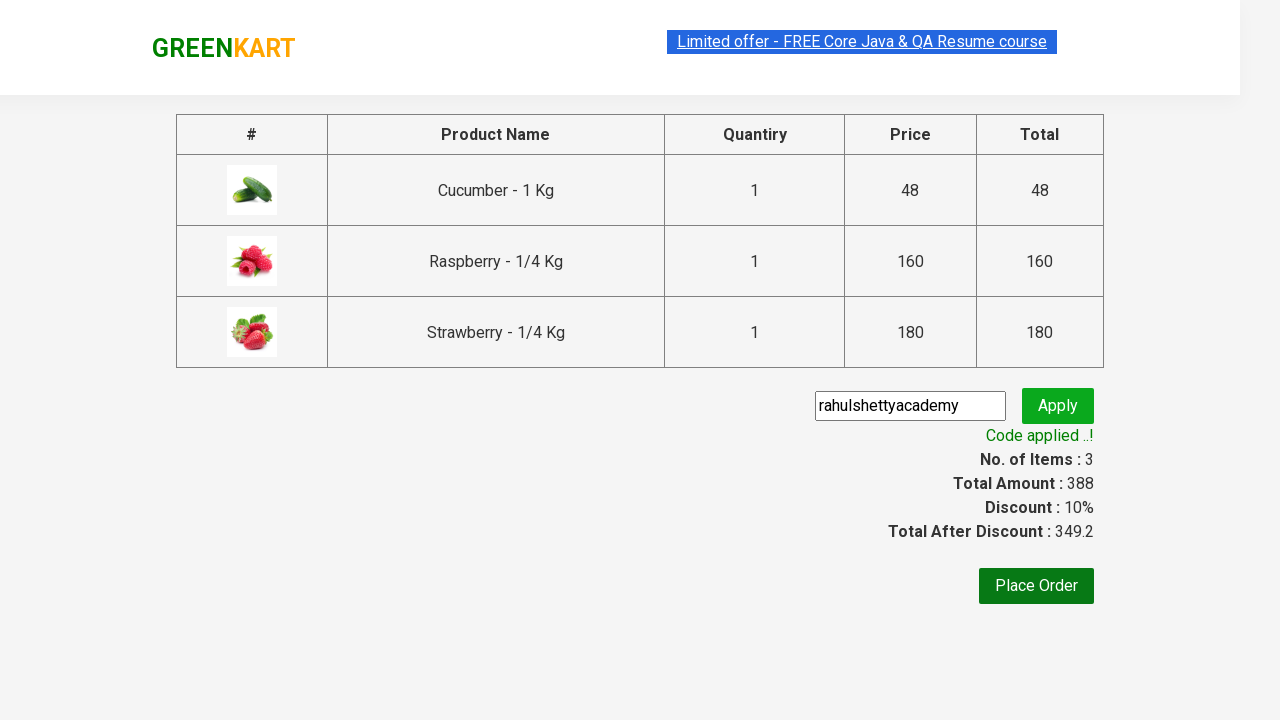